Tests navigation to an iPhone 6 product page by clicking on the product link and verifying the product title is displayed correctly

Starting URL: https://demoblaze.com/index.html

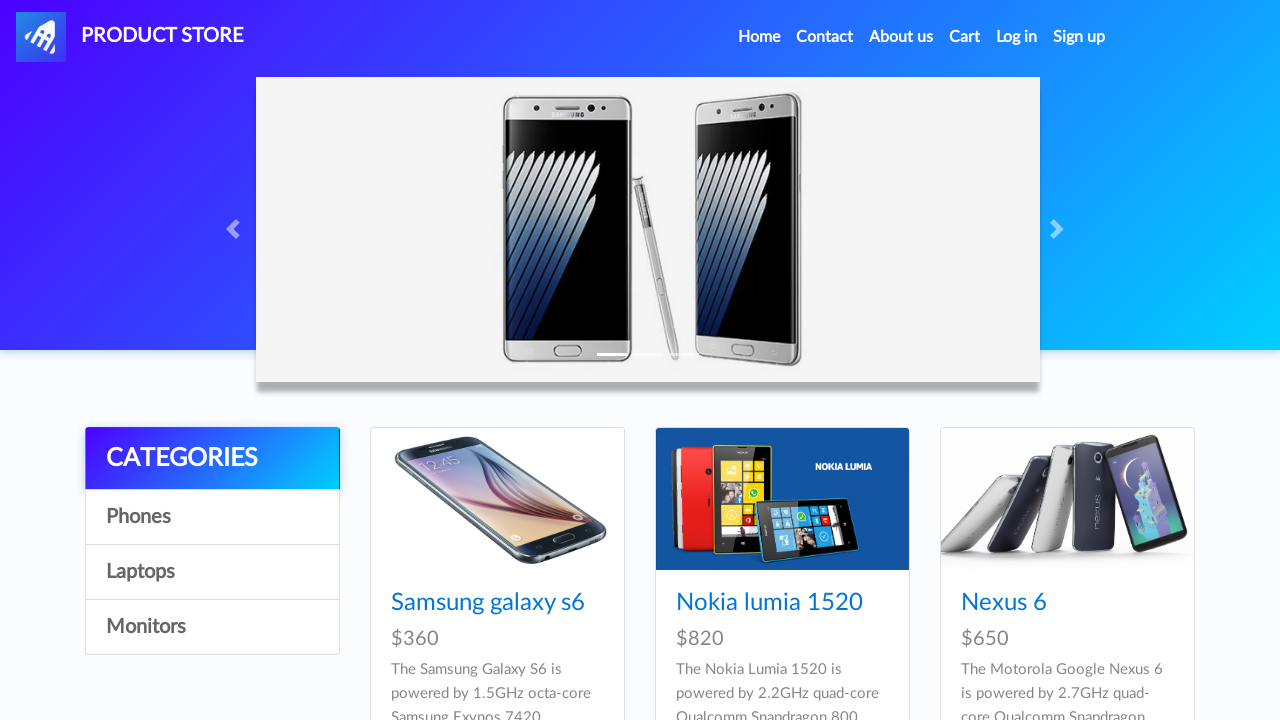

Navigated to DemoBlaze home page
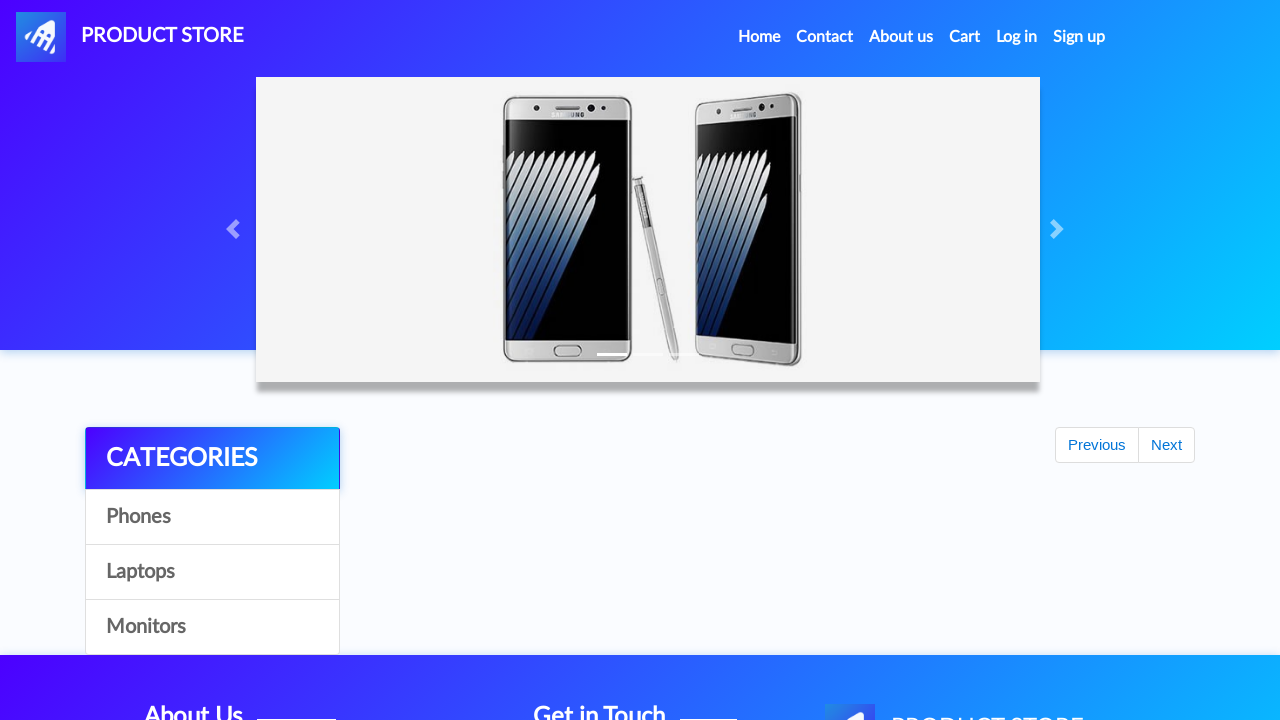

Clicked on iPhone 6 32gb product link at (752, 361) on xpath=//a[text()='Iphone 6 32gb']
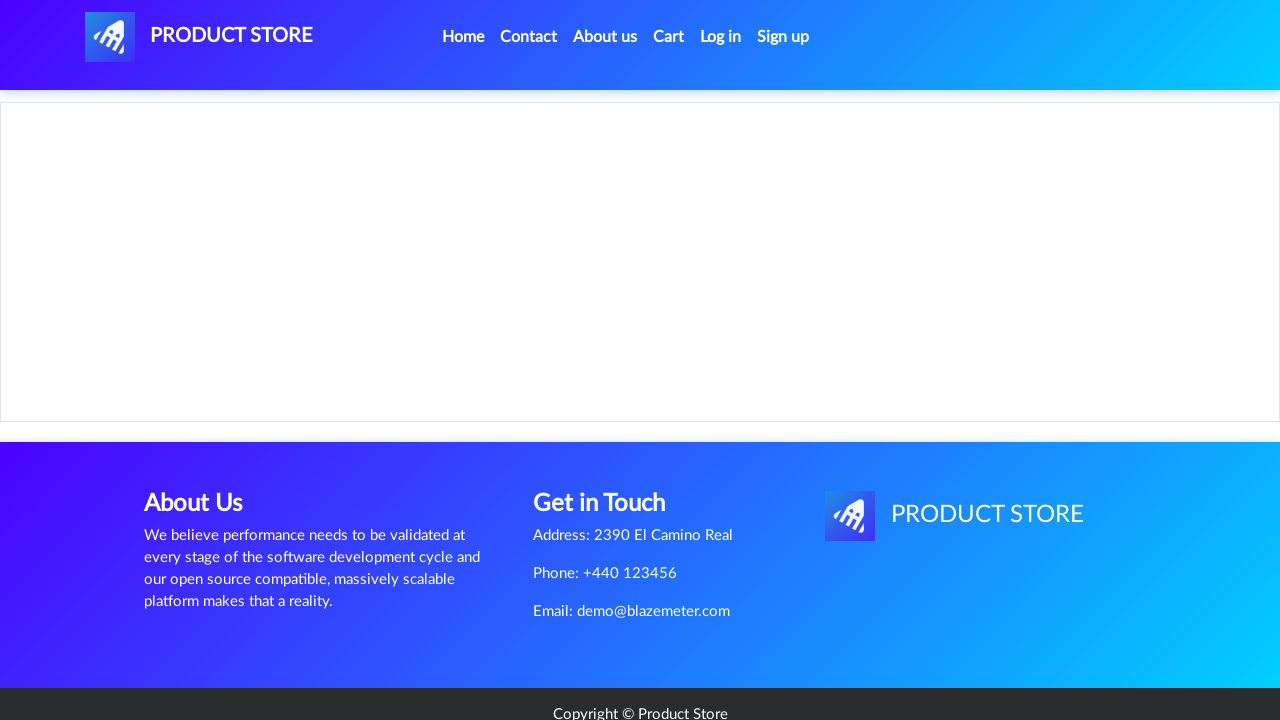

Waited for product title heading to load
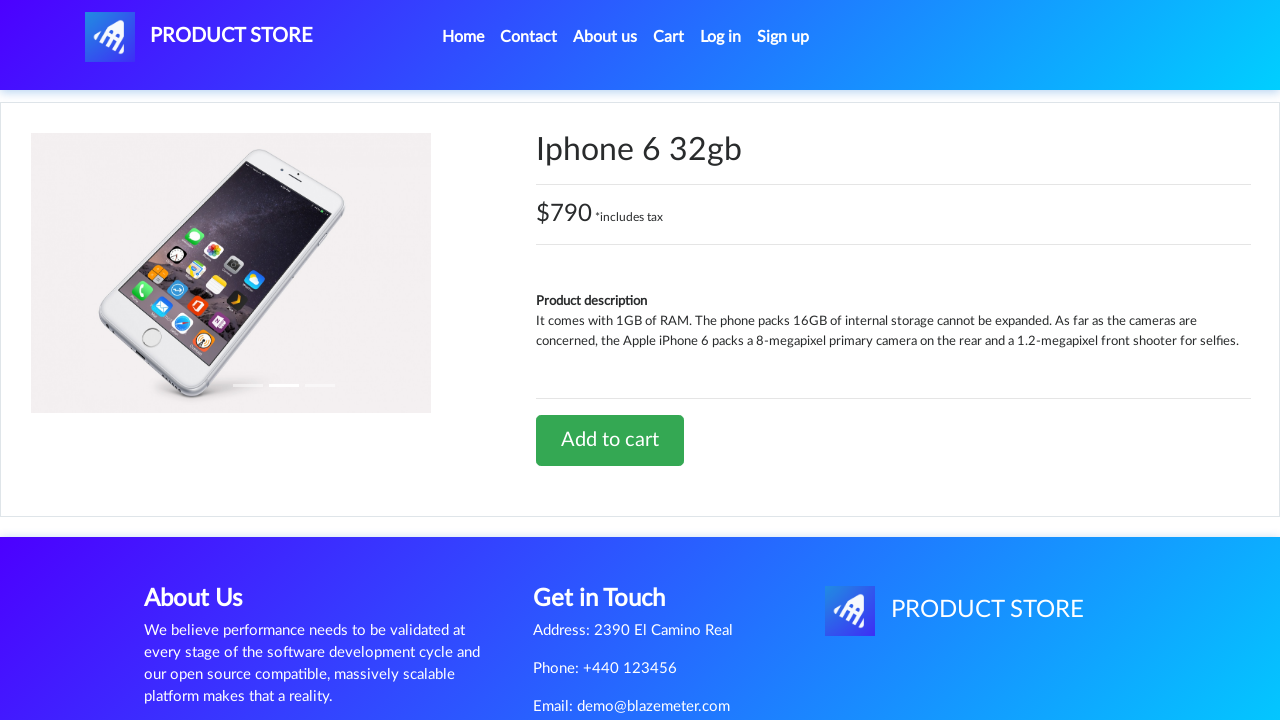

Located product title element
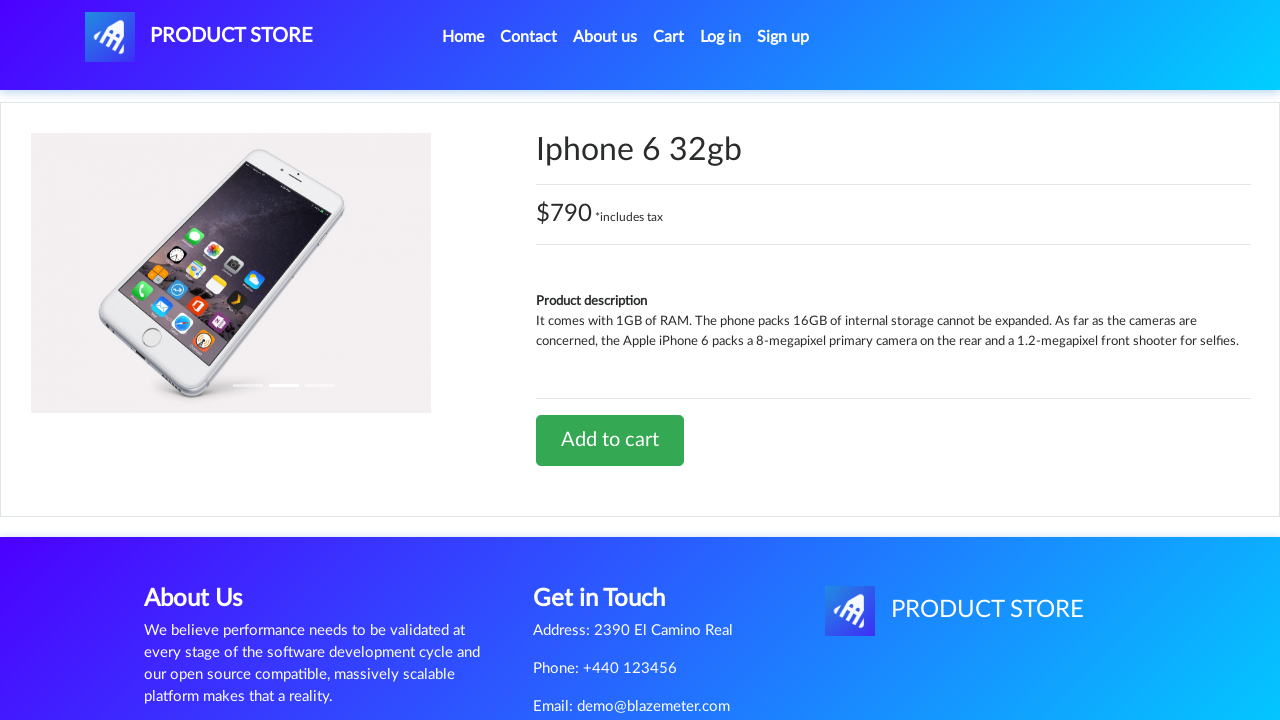

Verified product title displays 'Iphone 6 32gb' correctly
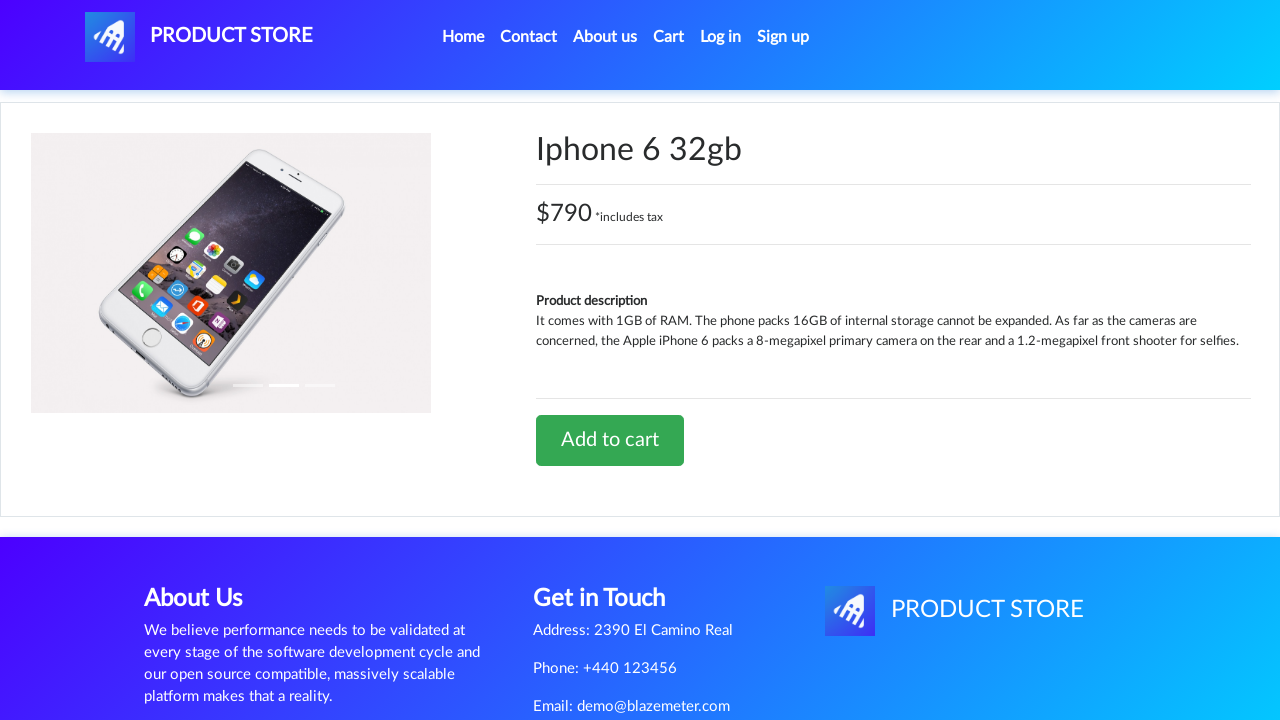

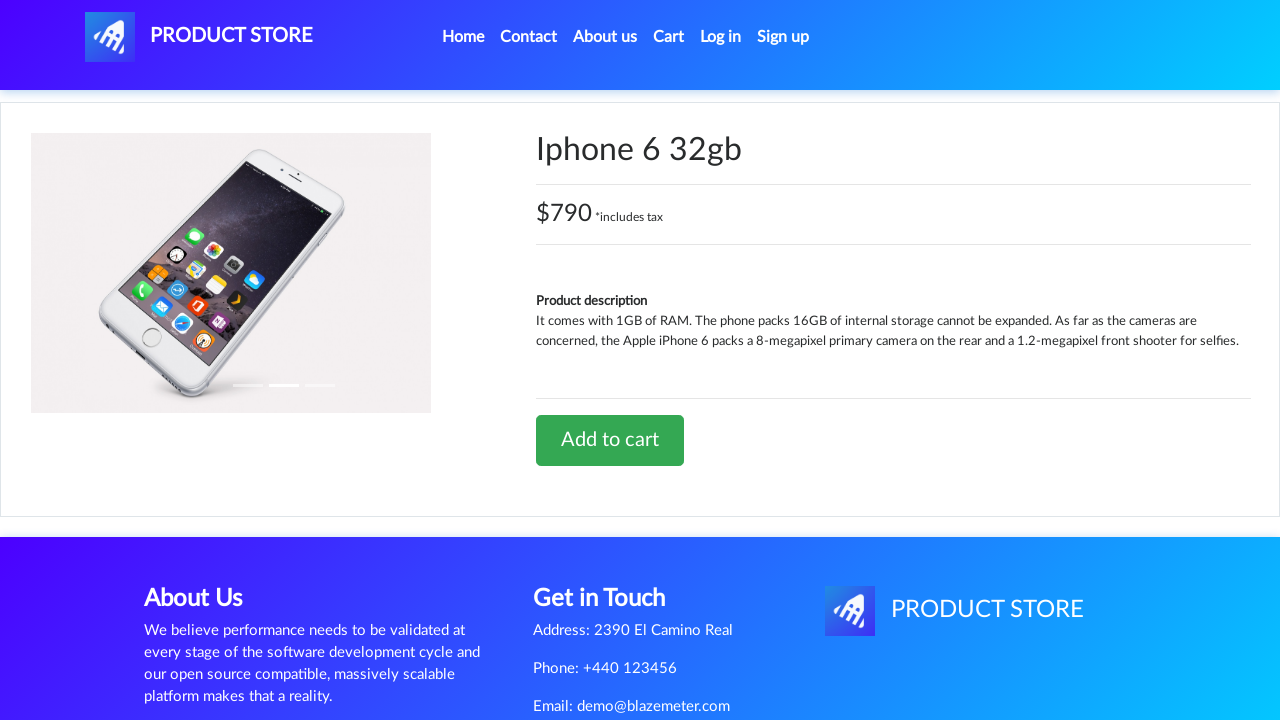